Tests successful registration form submission with only required fields (first name, last name, email) and verifies the success message is displayed

Starting URL: https://suninjuly.github.io/registration1.html

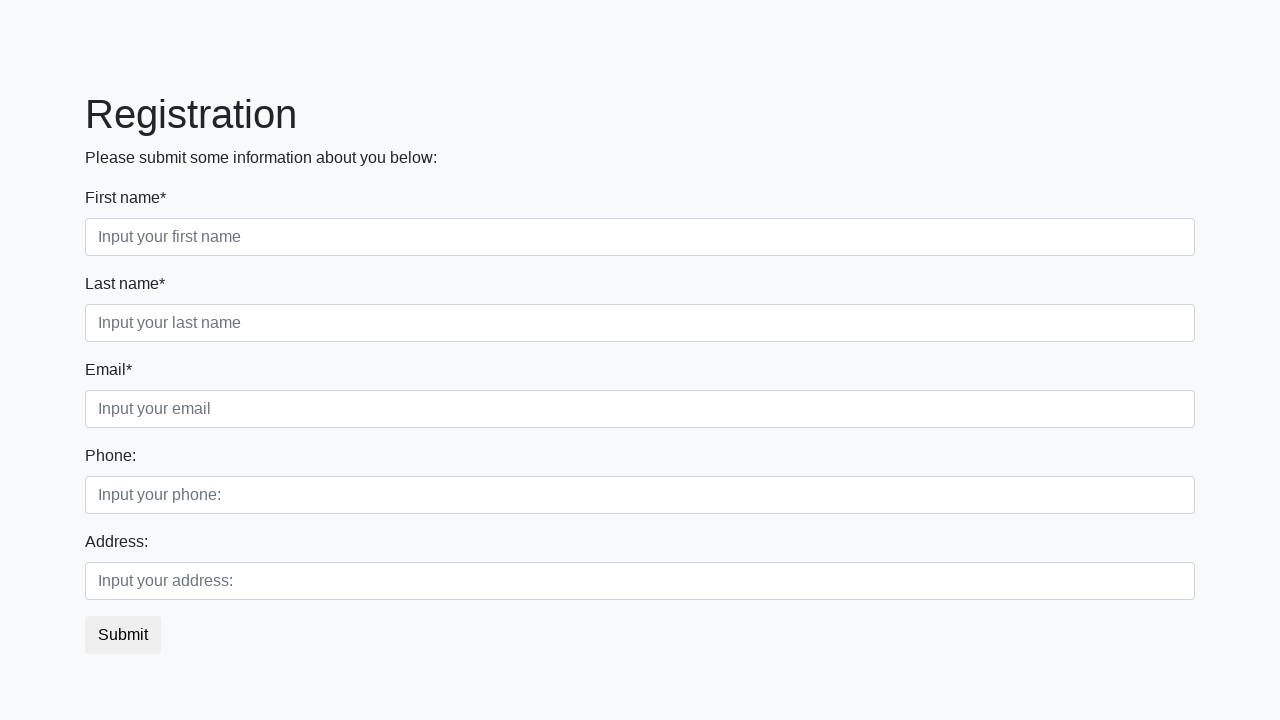

Filled first name field with 'John' on input[placeholder='Input your first name']
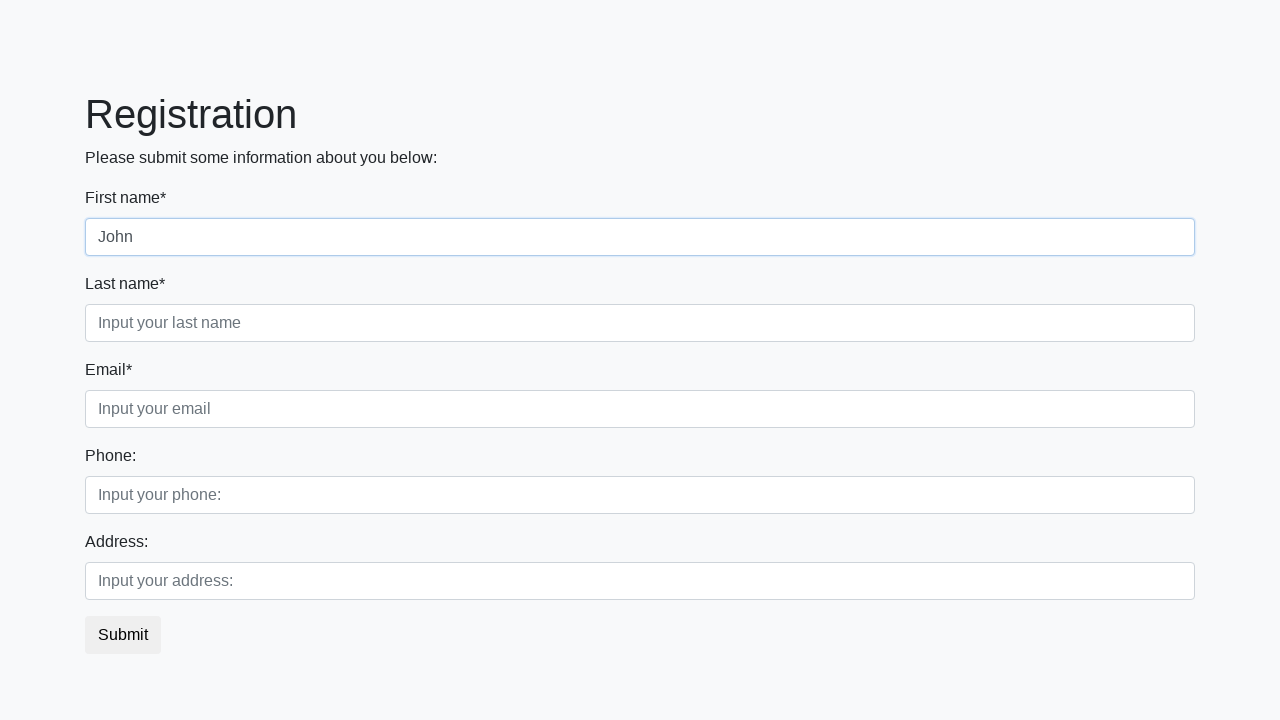

Filled last name field with 'Black' on input[placeholder='Input your last name']
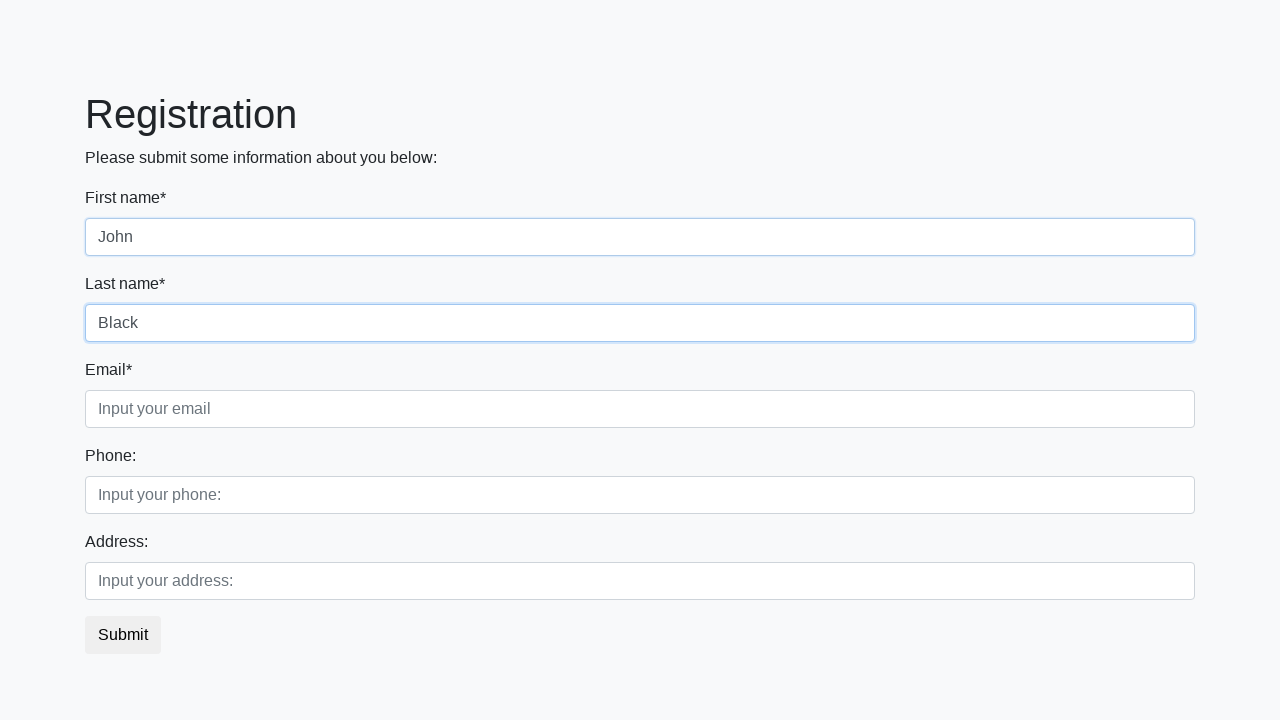

Filled email field with 'jblack@gmail.com' on .form-control.third
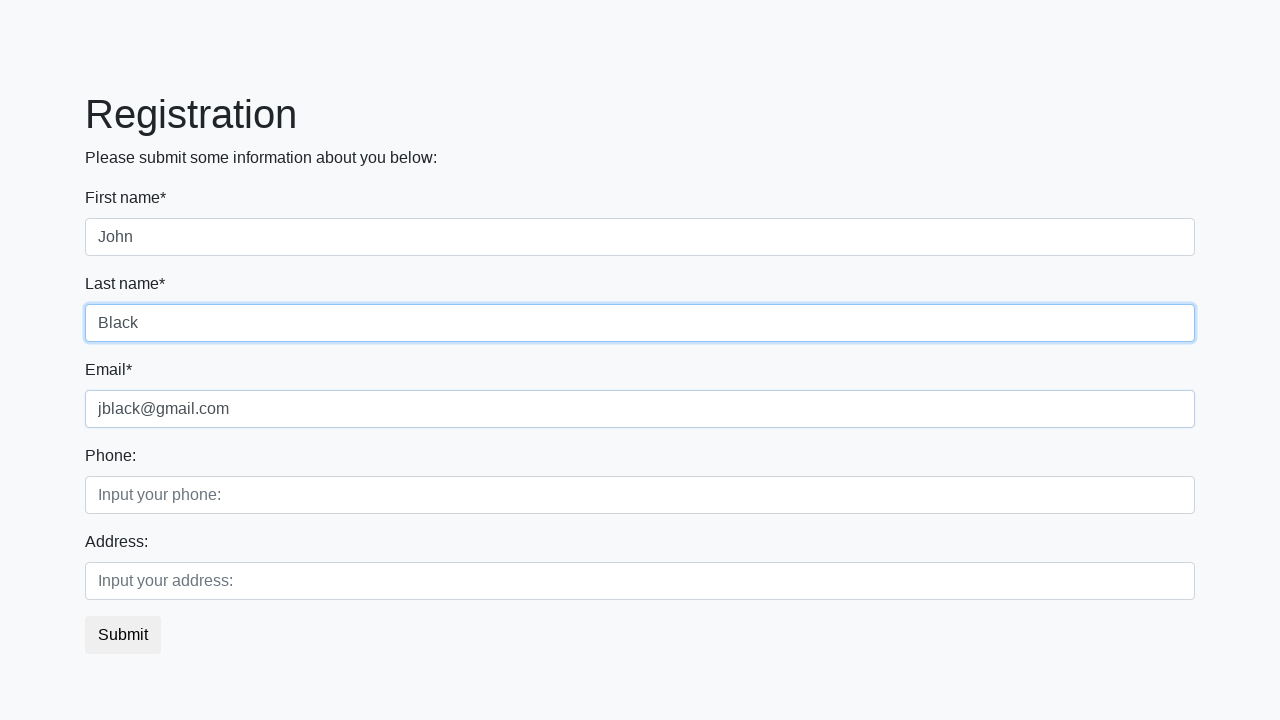

Clicked submit button to register at (123, 635) on .btn-default
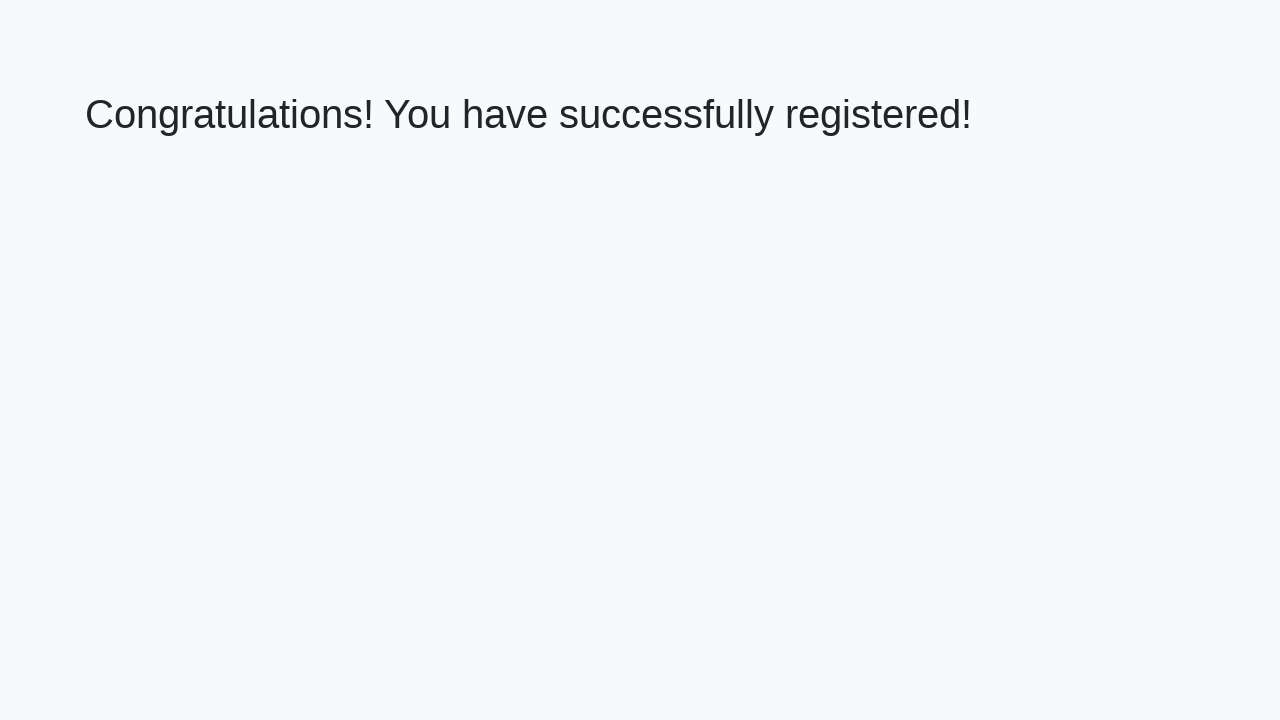

Success message header loaded
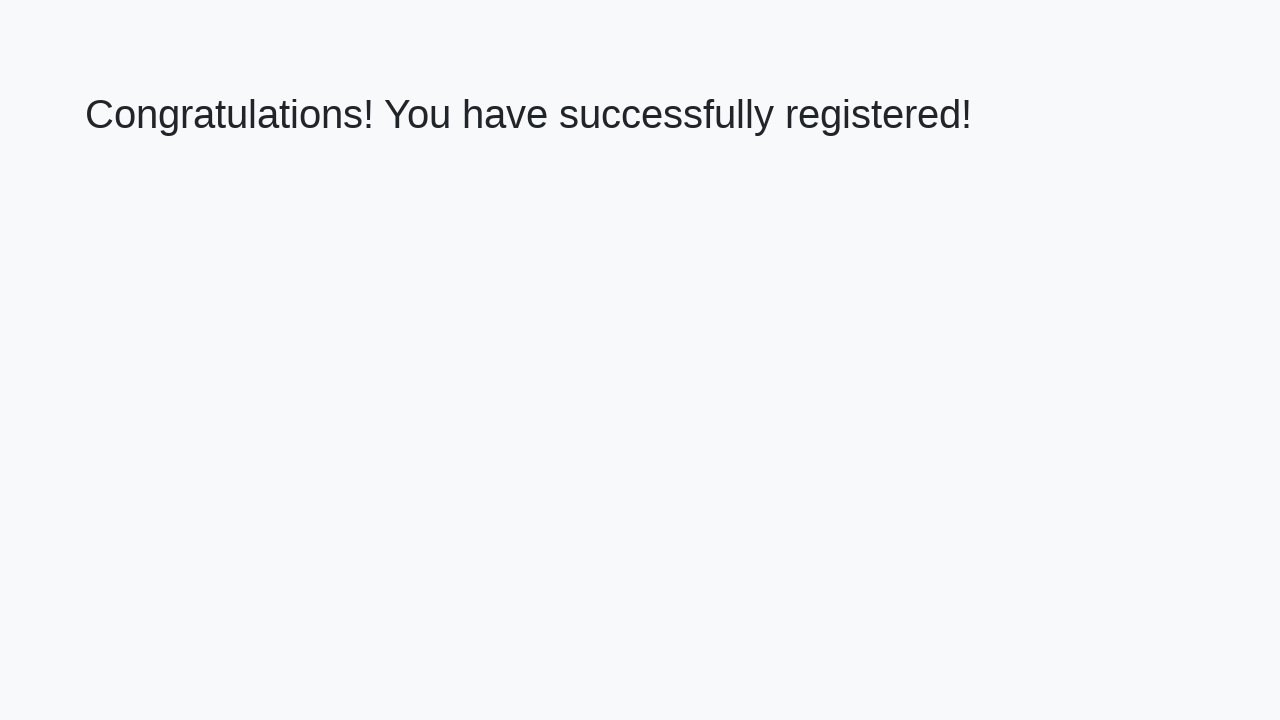

Verified success message: 'Congratulations! You have successfully registered!'
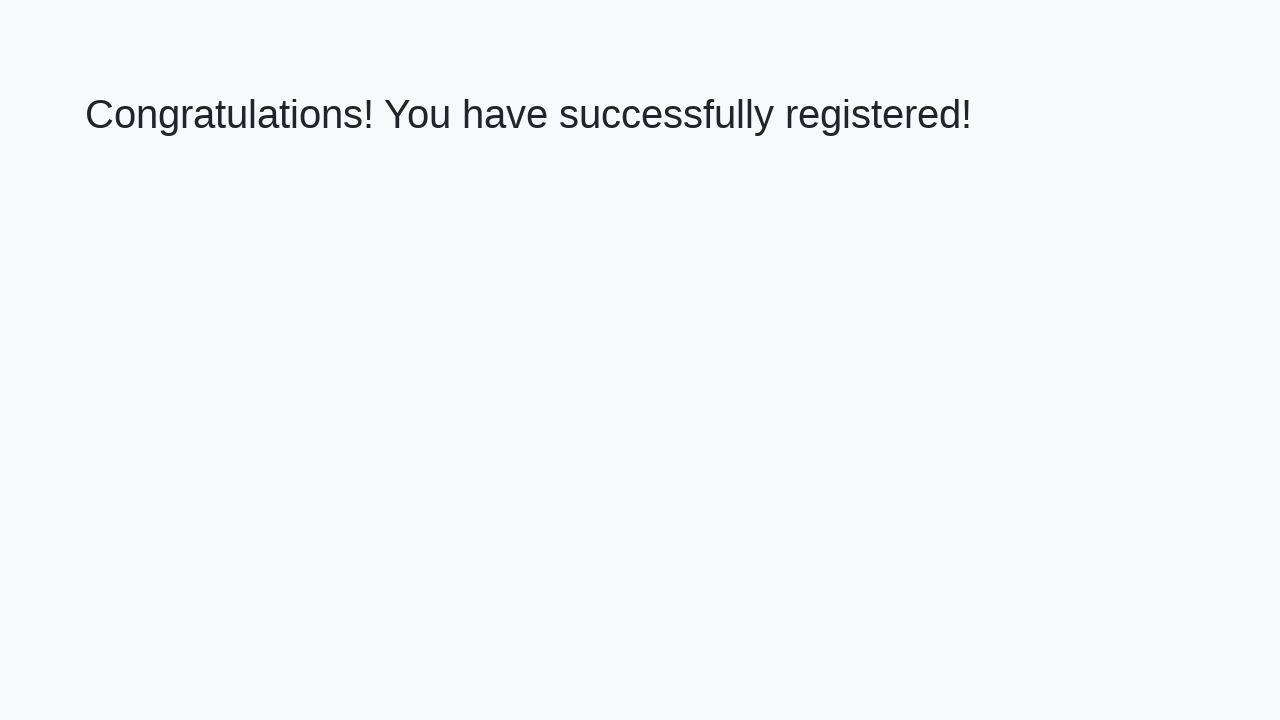

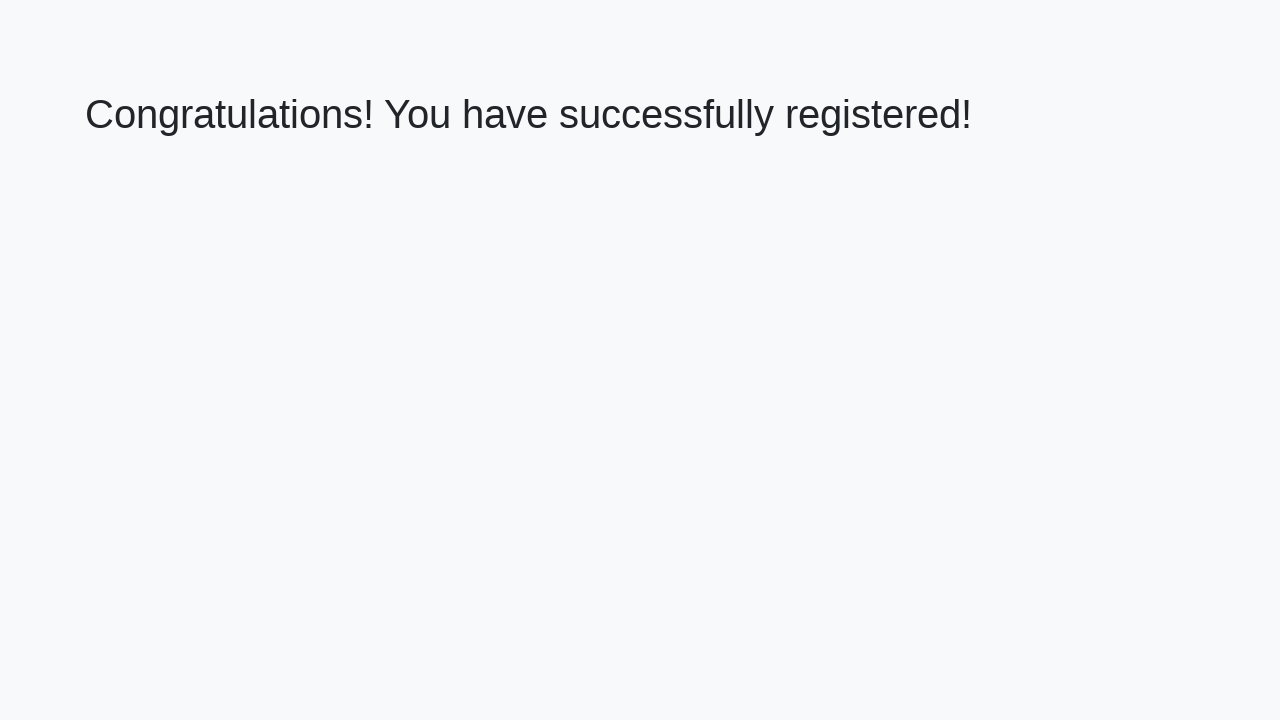